Navigates to China's railway booking website (12306.cn) and sets a travel date in the train date input field by modifying its value via JavaScript.

Starting URL: https://www.12306.cn/index/

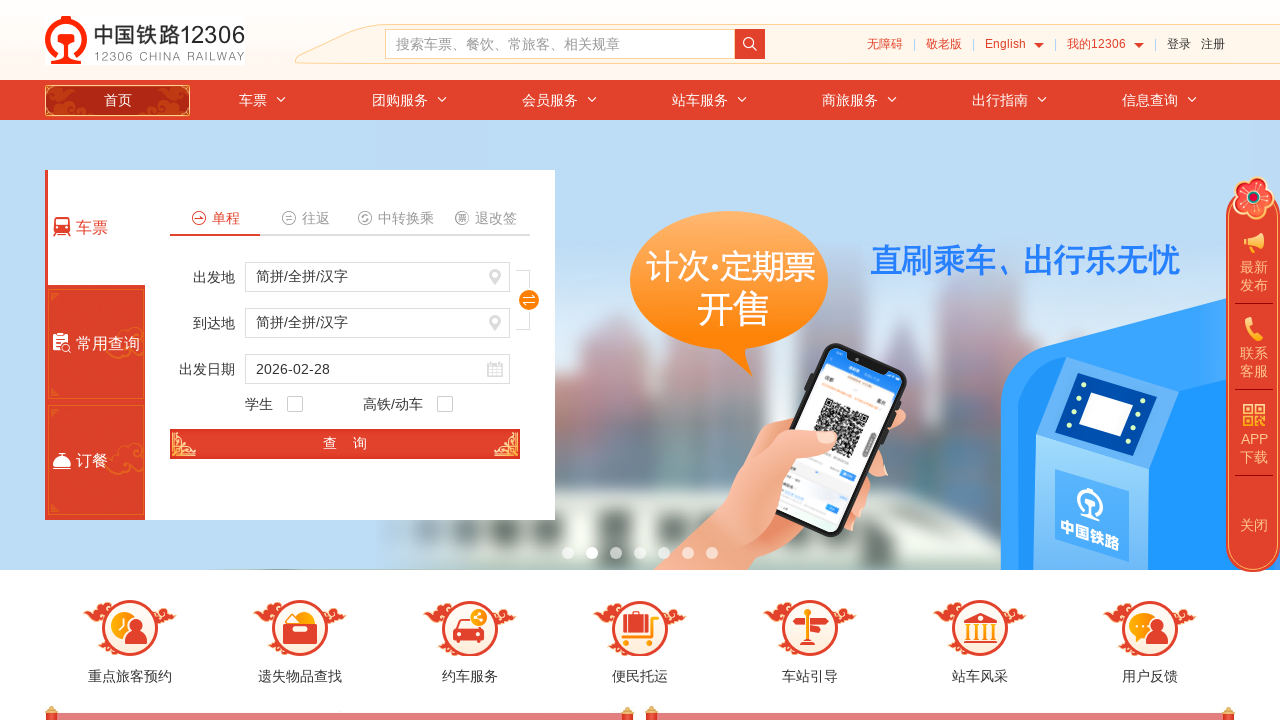

Train date input field loaded on China railway booking website
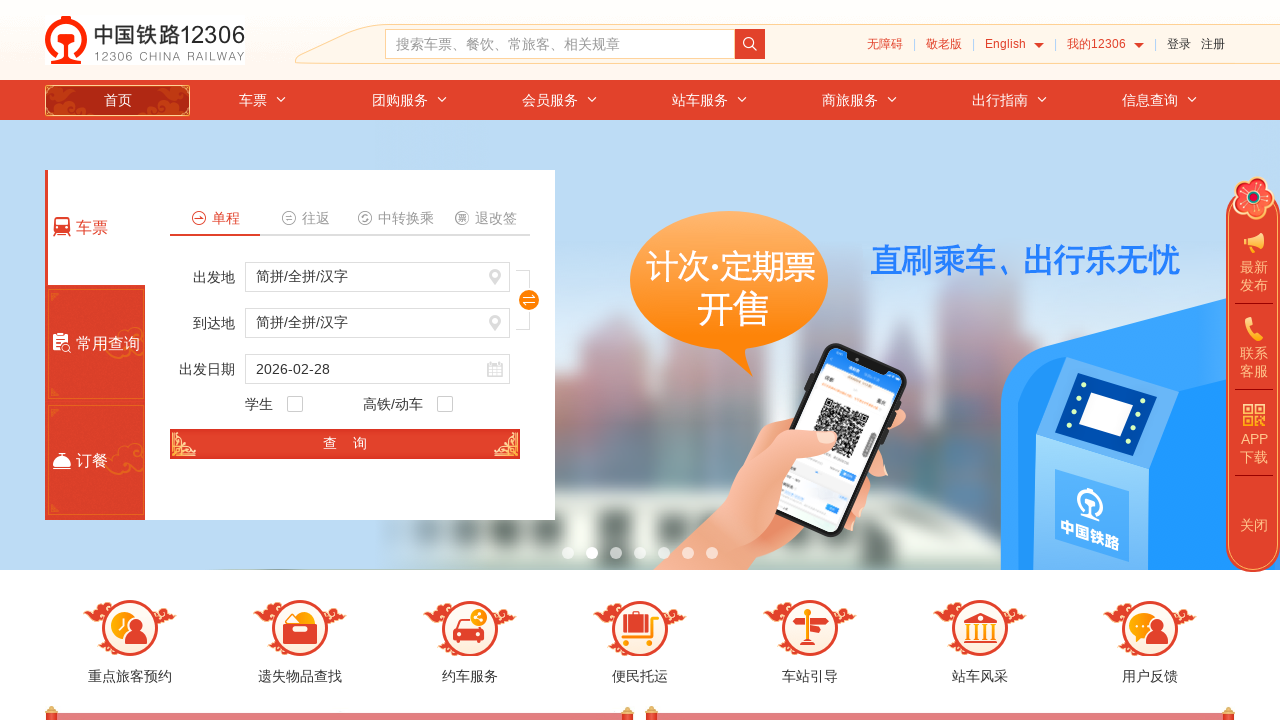

Set train date to 2024-06-15 and removed readonly attribute via JavaScript
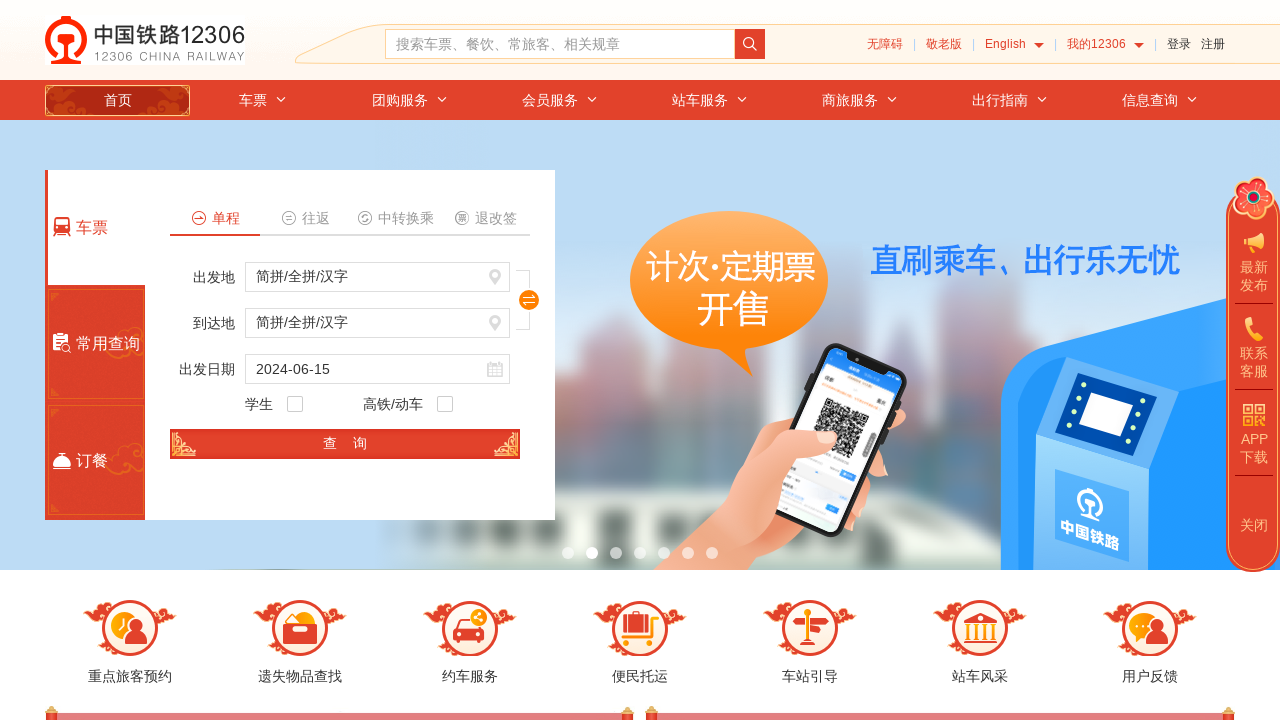

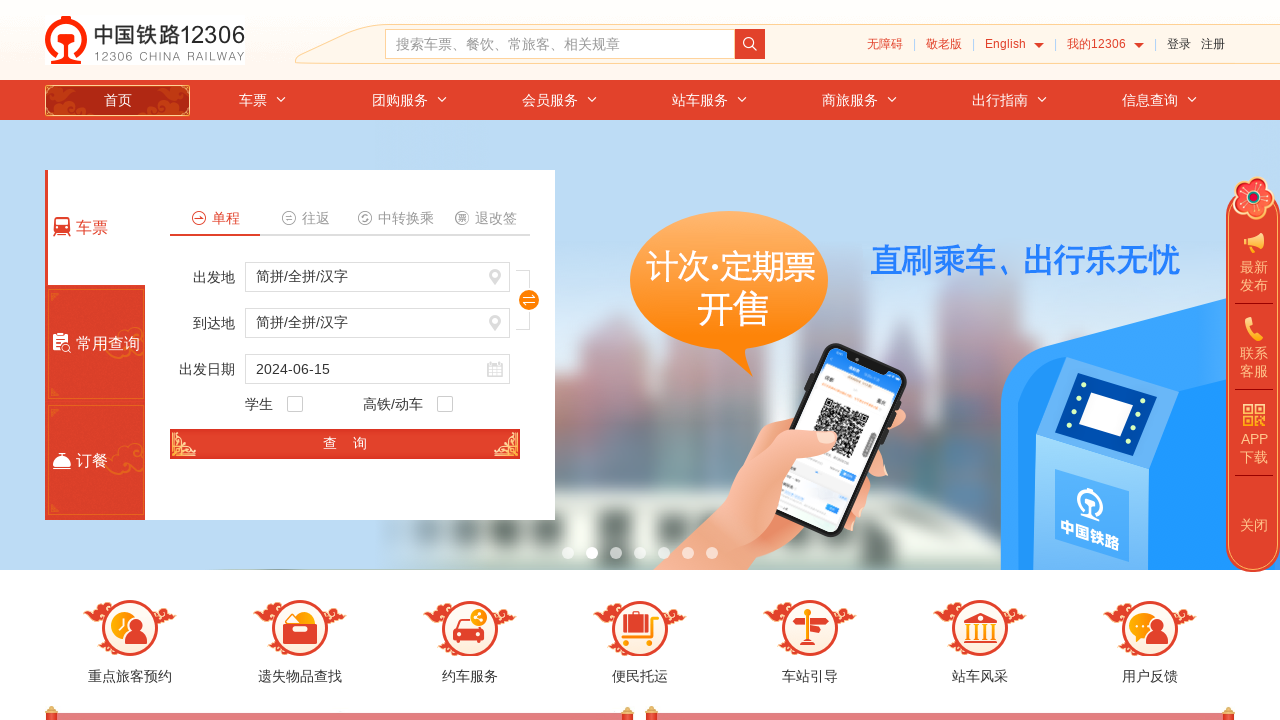